Tests browser back button navigation between different filter views

Starting URL: https://demo.playwright.dev/todomvc

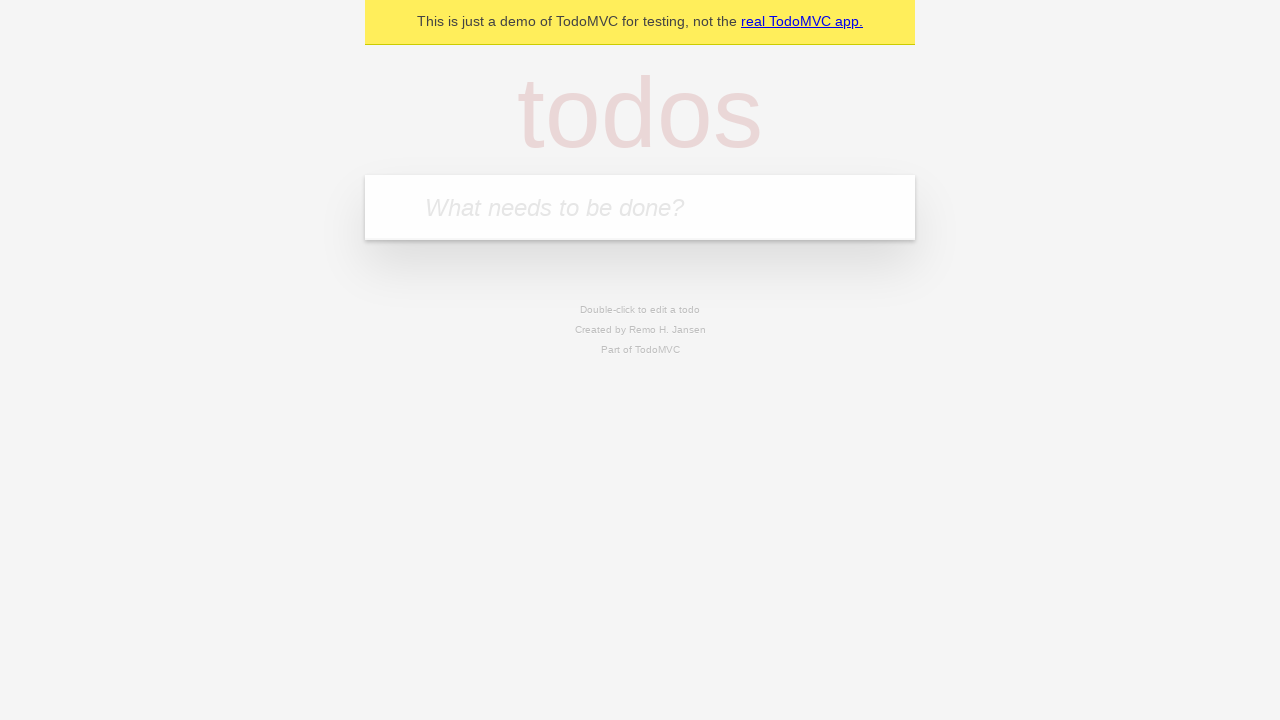

Filled first todo with 'buy some cheese' on internal:attr=[placeholder="What needs to be done?"i]
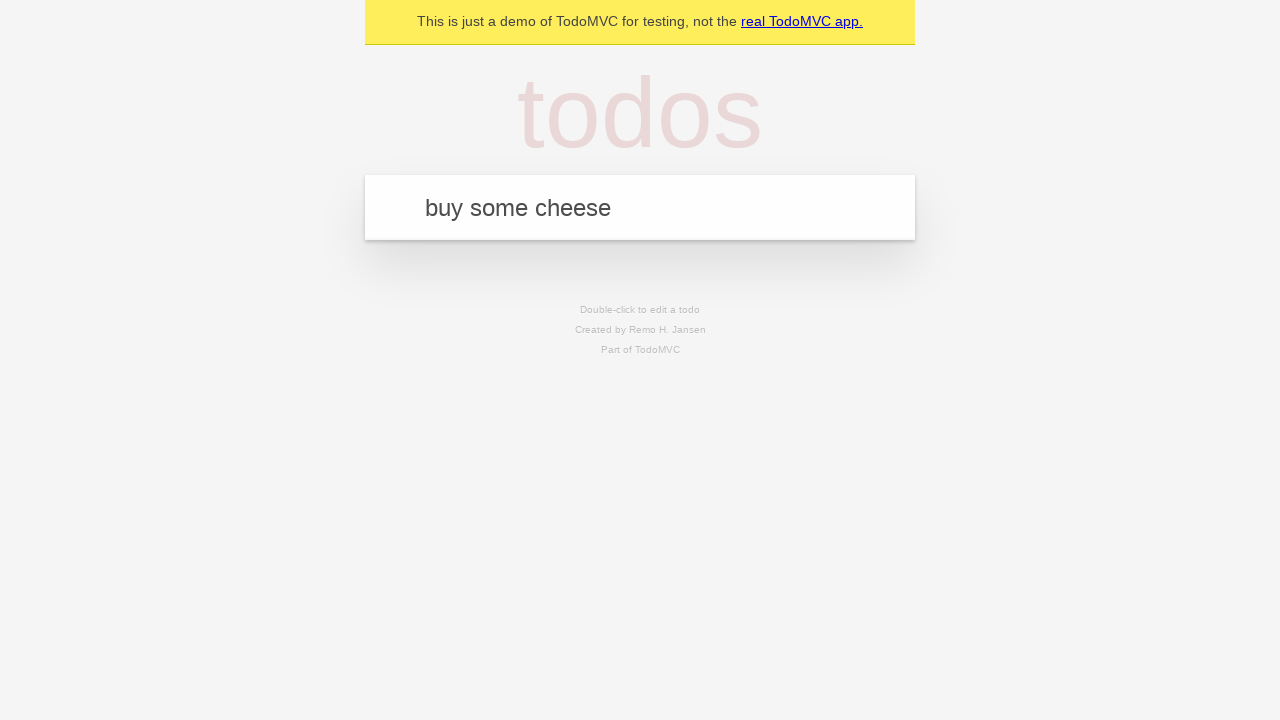

Pressed Enter to add first todo on internal:attr=[placeholder="What needs to be done?"i]
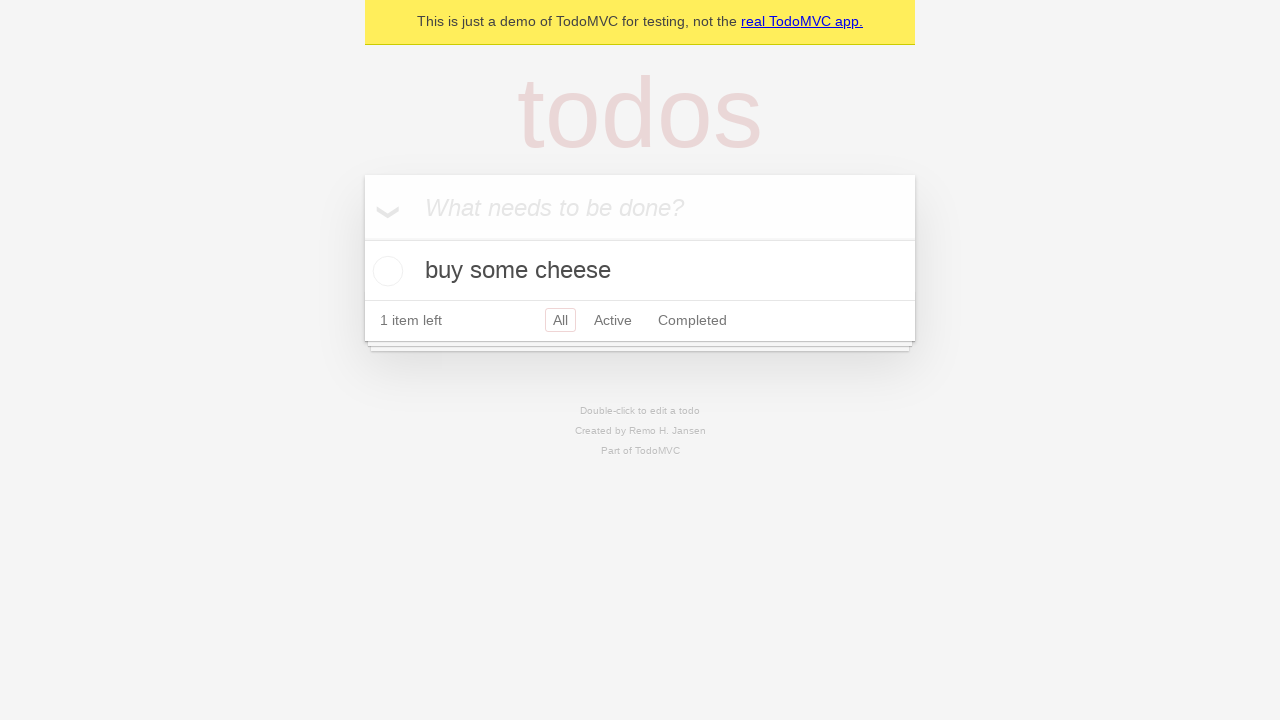

Filled second todo with 'feed the cat' on internal:attr=[placeholder="What needs to be done?"i]
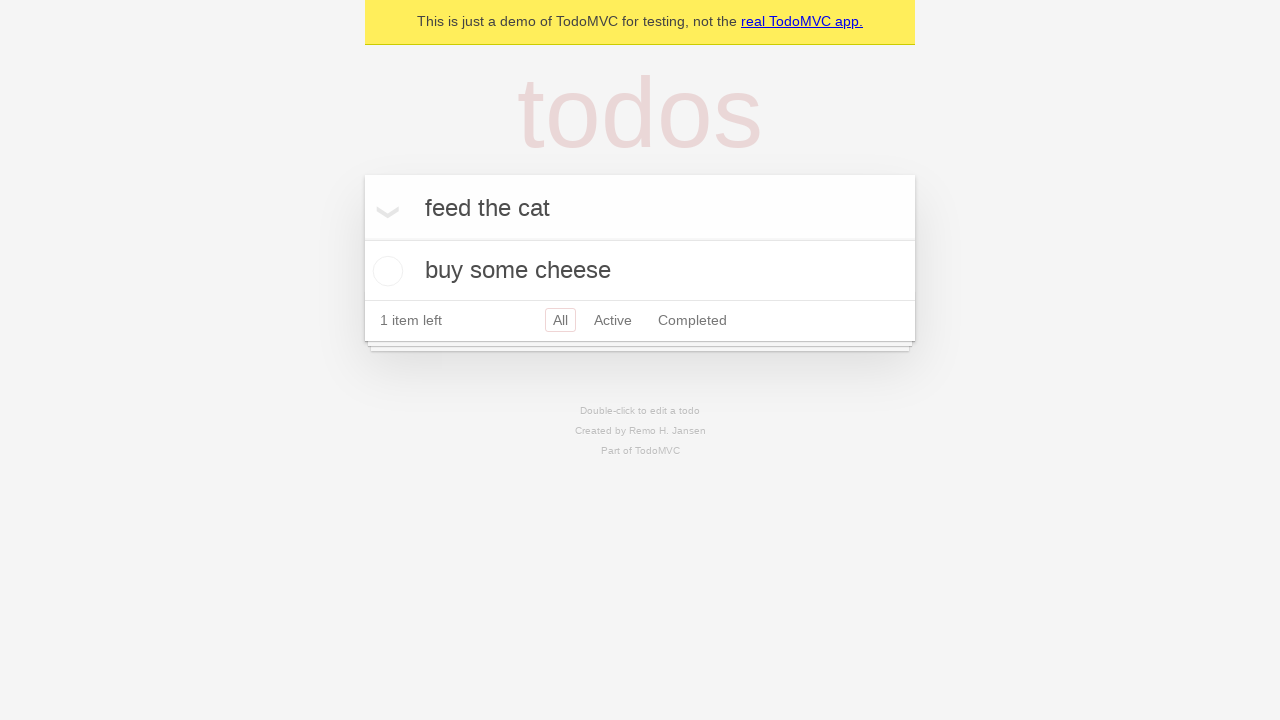

Pressed Enter to add second todo on internal:attr=[placeholder="What needs to be done?"i]
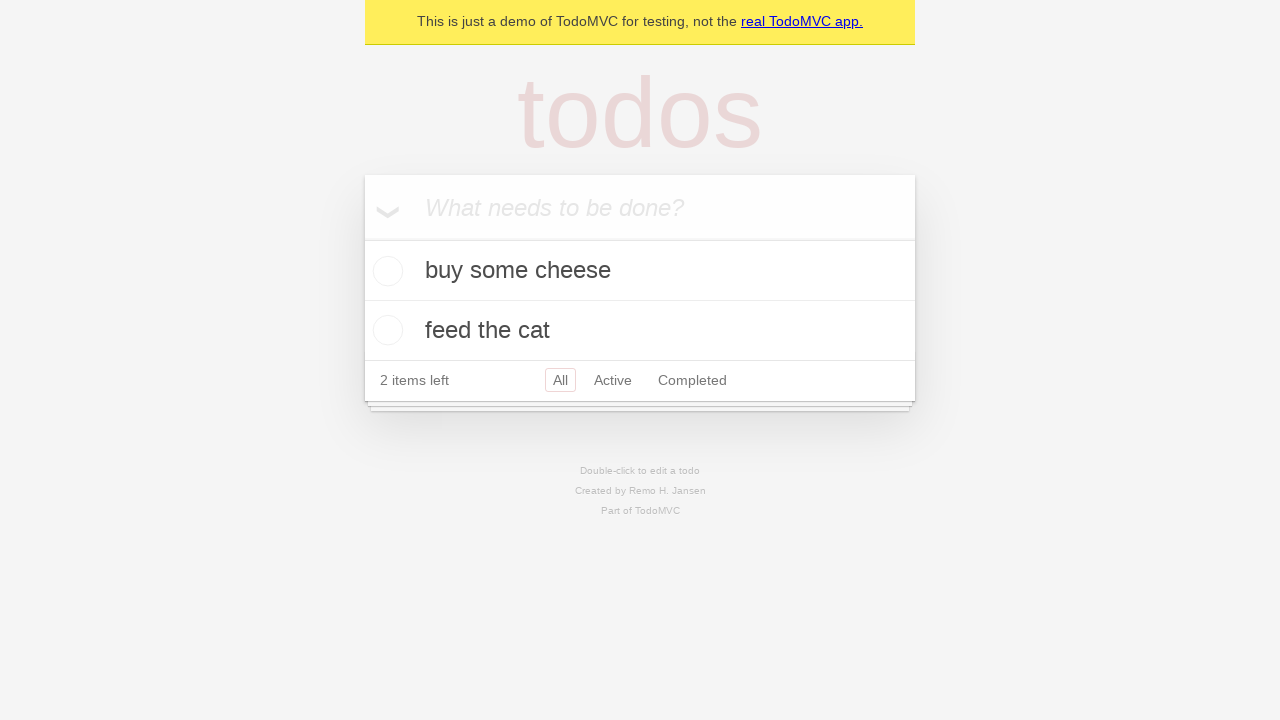

Filled third todo with 'book a doctors appointment' on internal:attr=[placeholder="What needs to be done?"i]
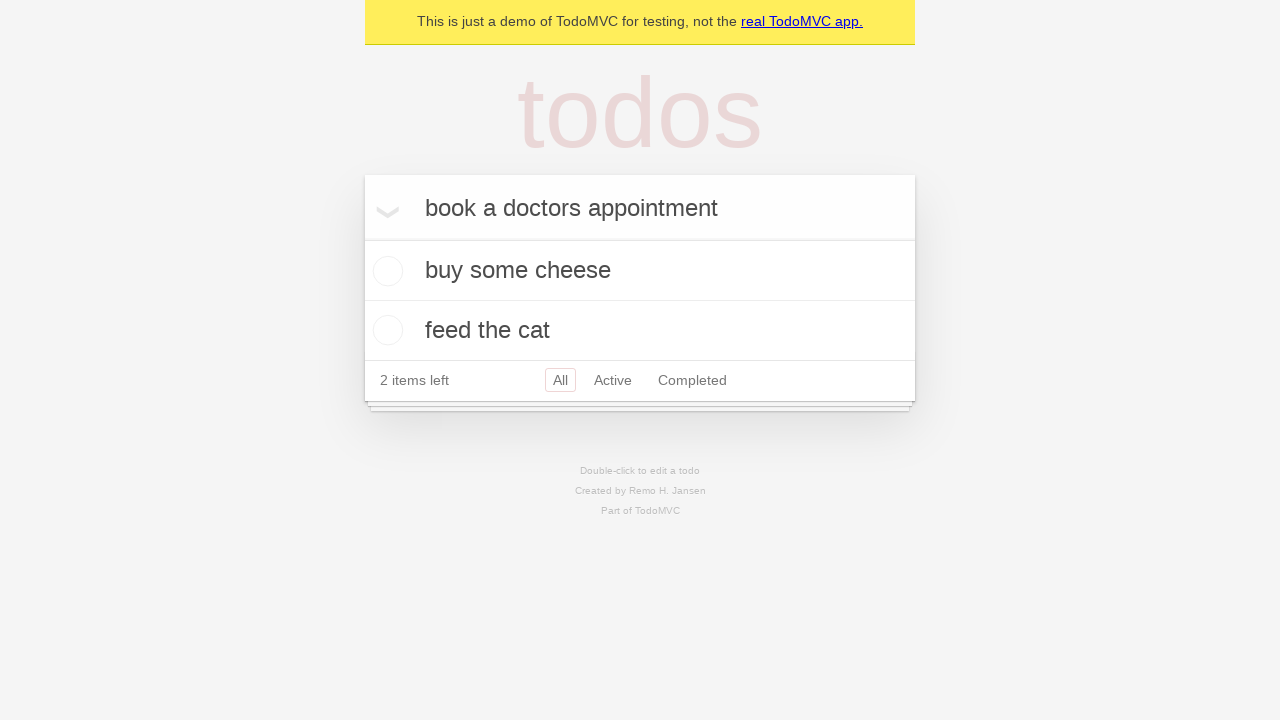

Pressed Enter to add third todo on internal:attr=[placeholder="What needs to be done?"i]
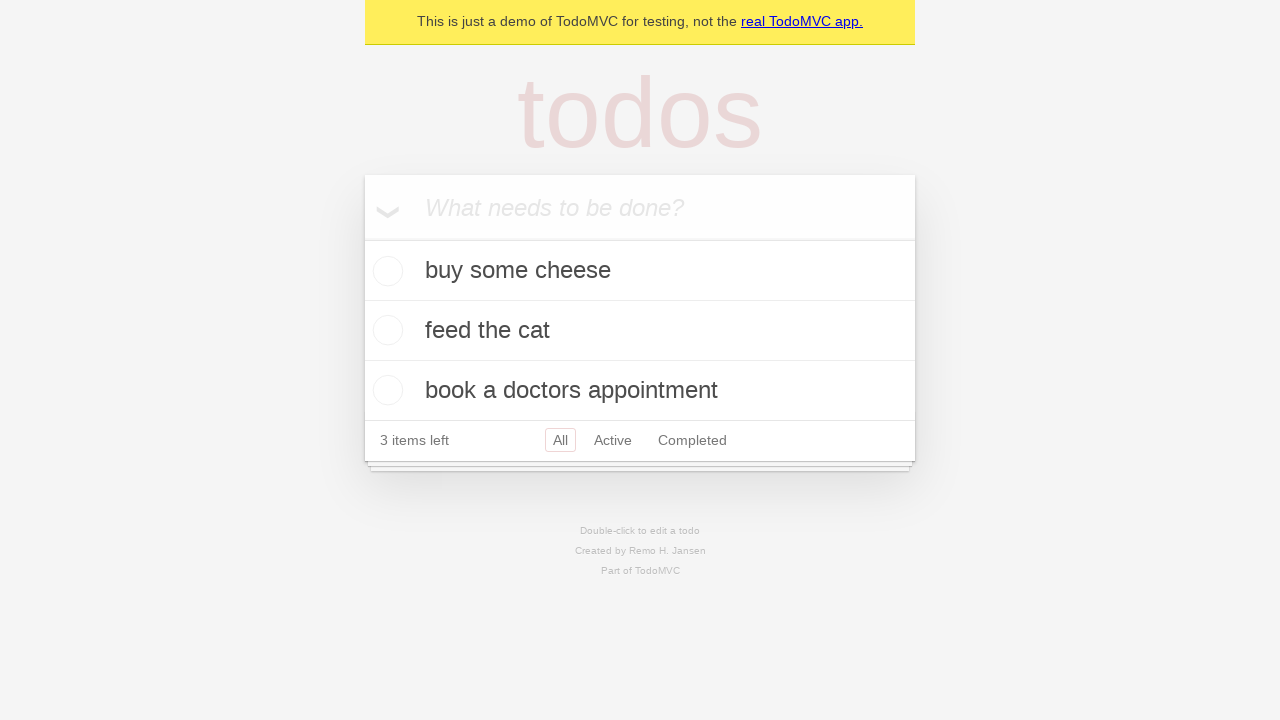

Checked the second todo item at (385, 330) on internal:testid=[data-testid="todo-item"s] >> nth=1 >> internal:role=checkbox
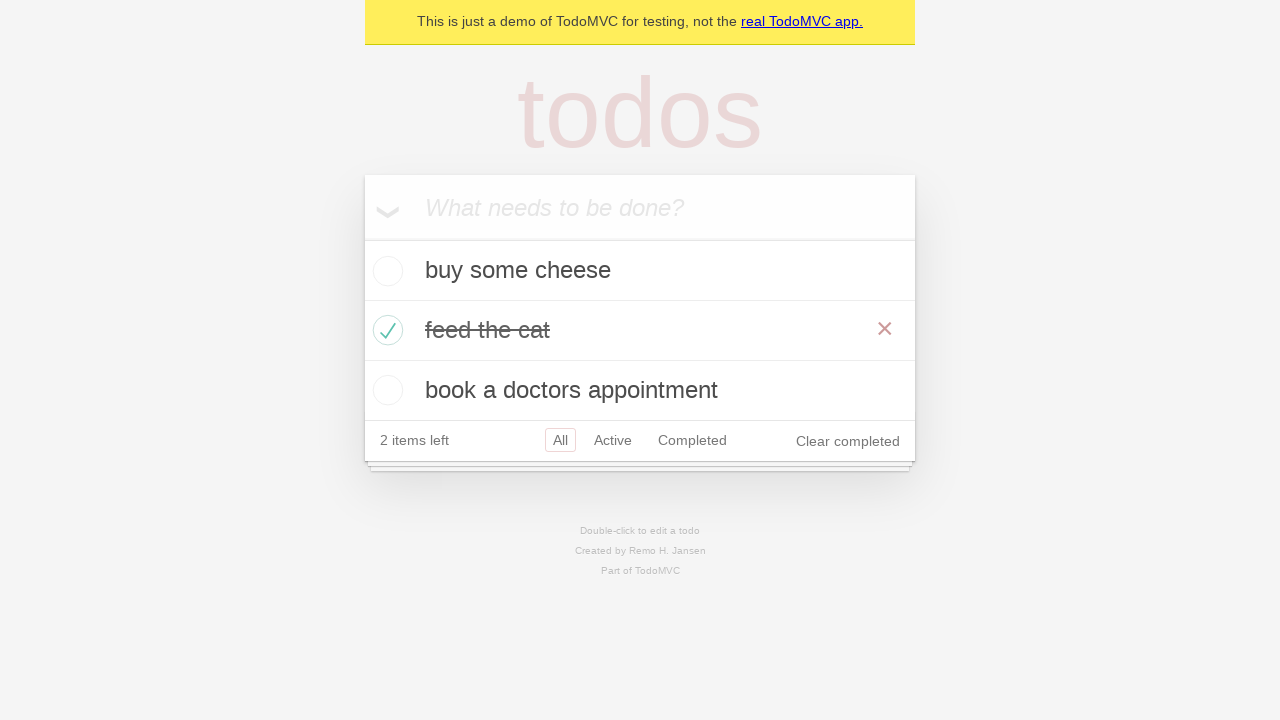

Clicked 'All' filter to view all todos at (560, 440) on internal:role=link[name="All"i]
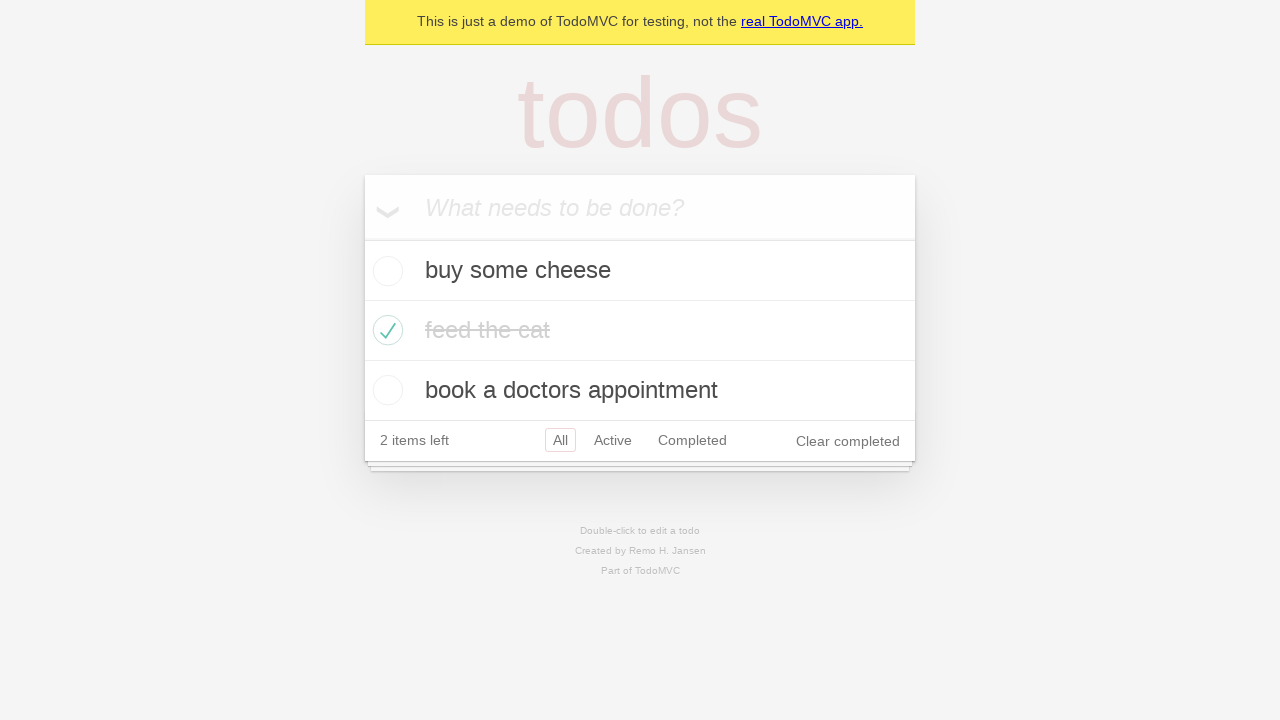

Clicked 'Active' filter to view active todos at (613, 440) on internal:role=link[name="Active"i]
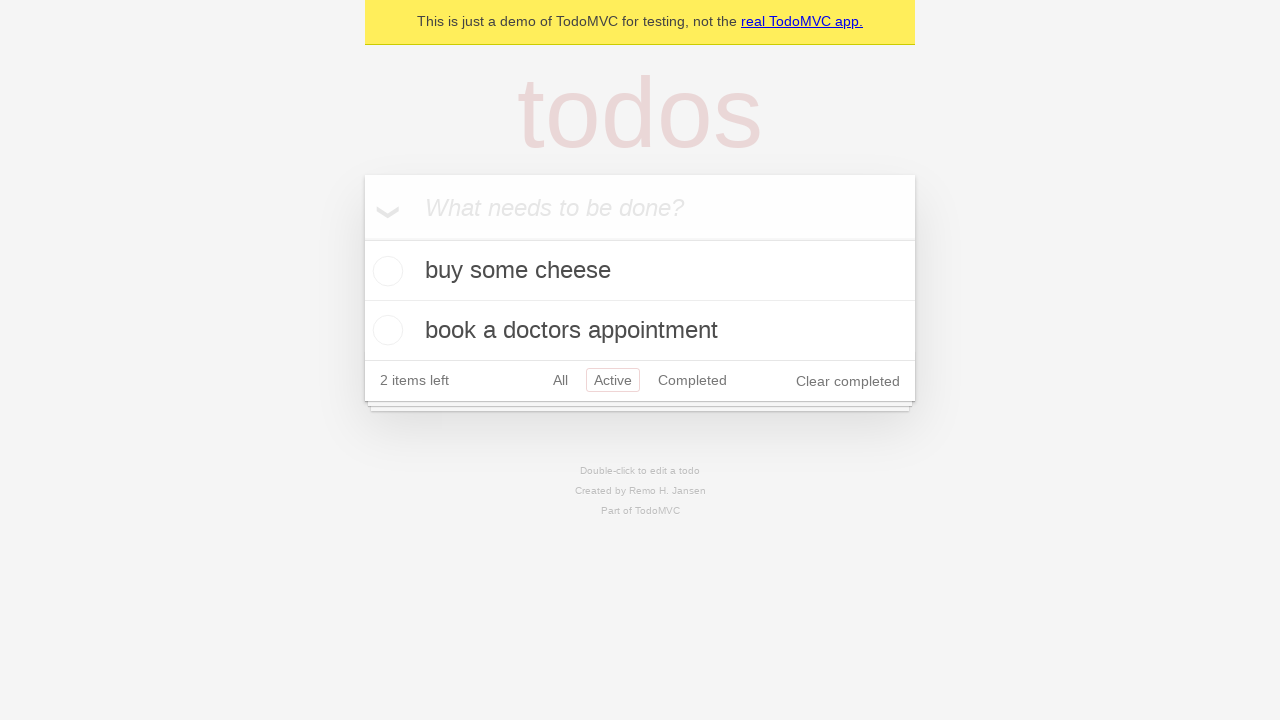

Clicked 'Completed' filter to view completed todos at (692, 380) on internal:role=link[name="Completed"i]
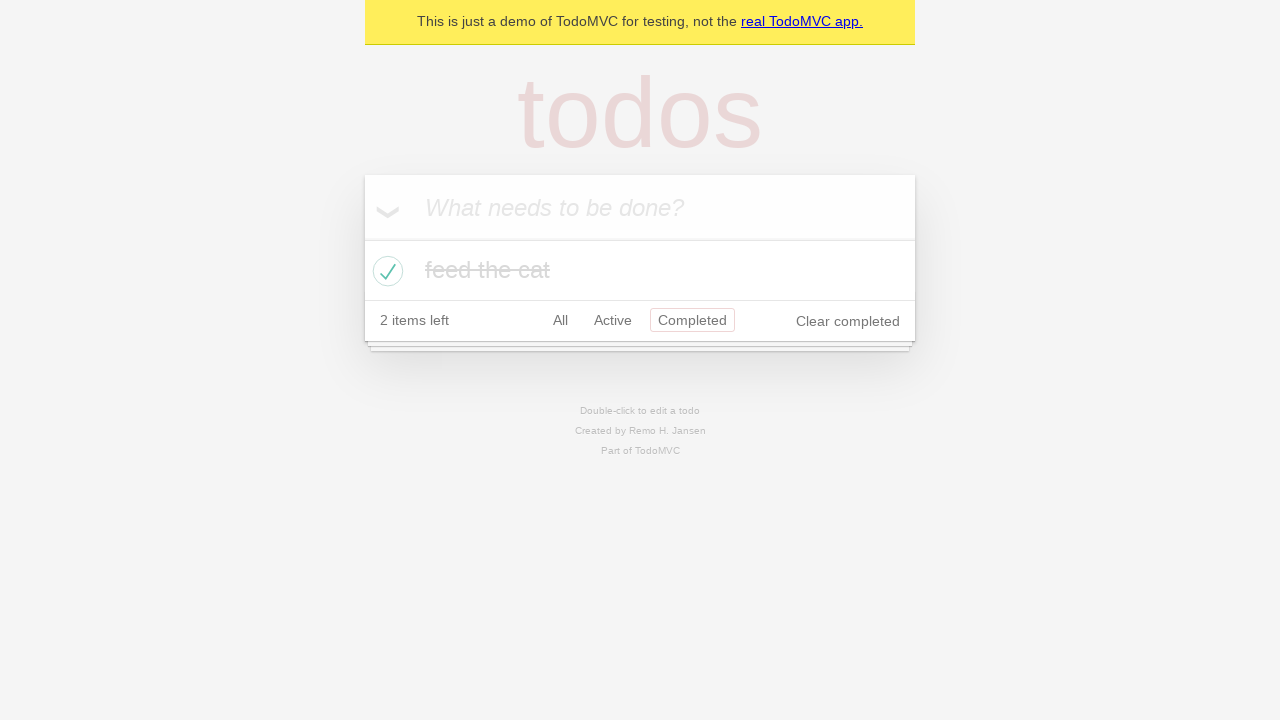

Navigated back to Active filter view
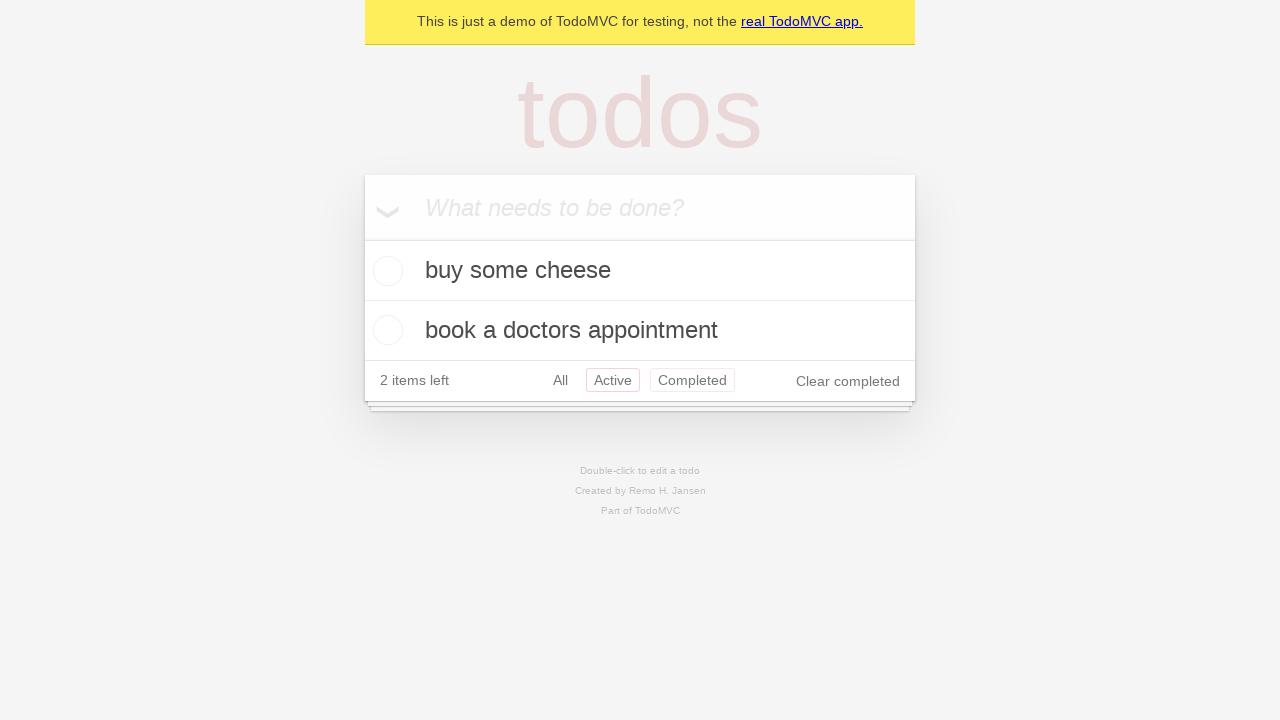

Navigated back to All filter view
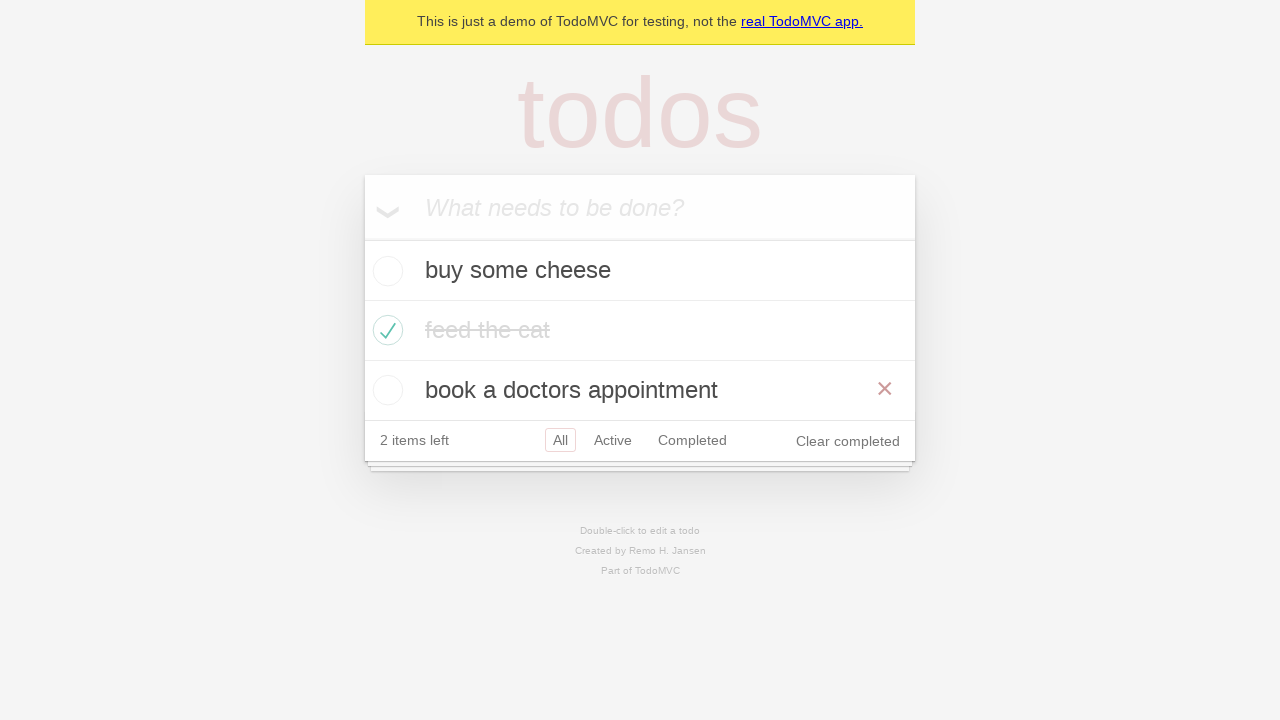

Waited for todo items to load in the view
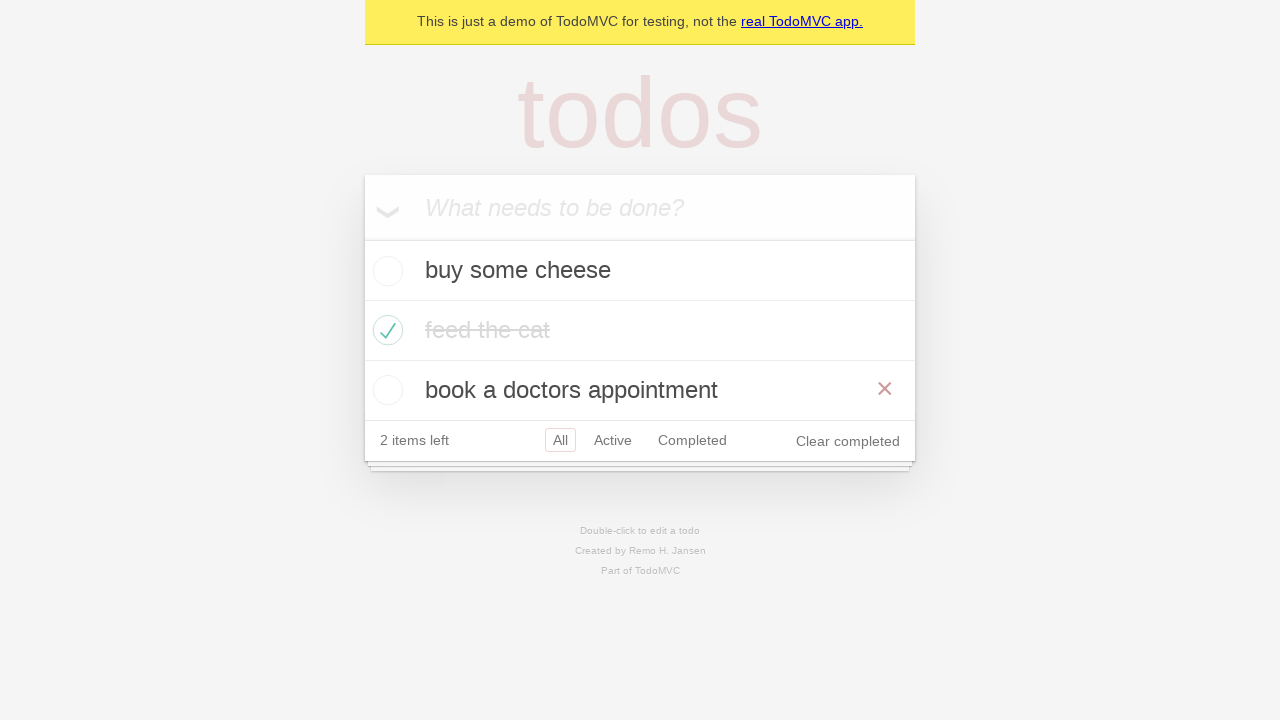

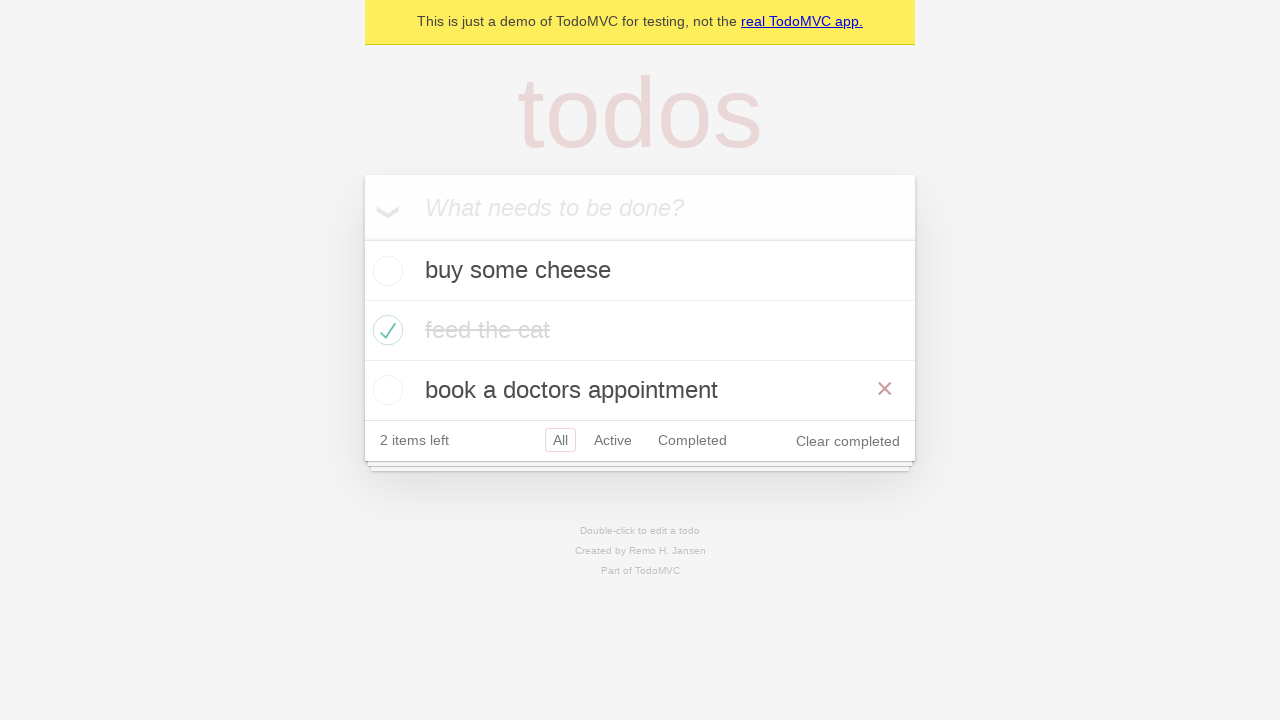